Navigates to Form Authentication page and verifies the URL is correct

Starting URL: https://the-internet.herokuapp.com/

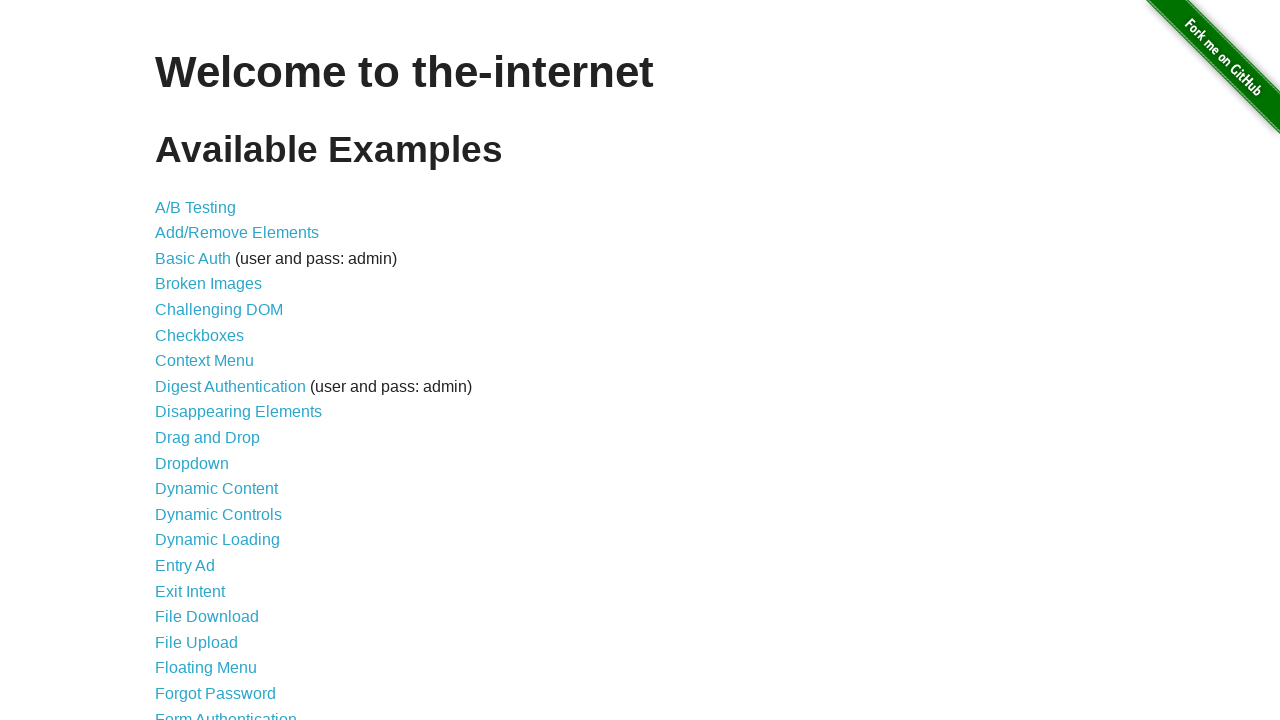

Clicked on Form Authentication link at (226, 712) on text=Form Authentication
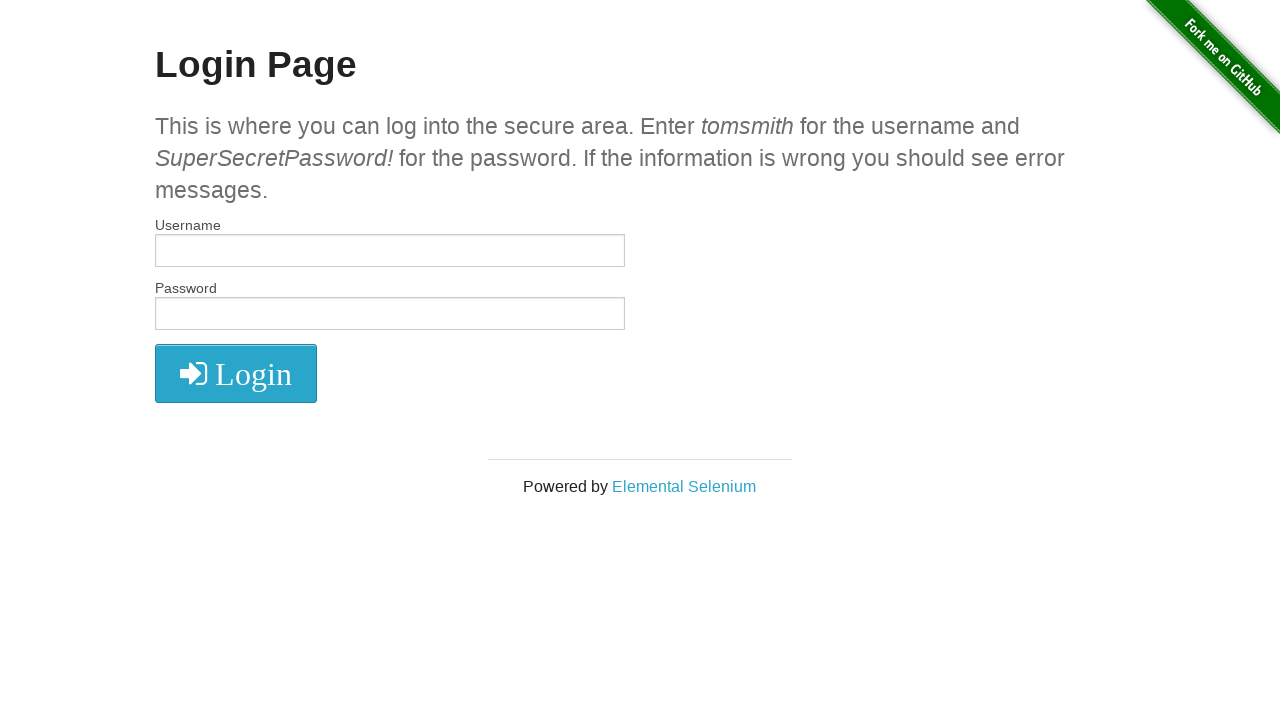

Verified URL is correct: https://the-internet.herokuapp.com/login
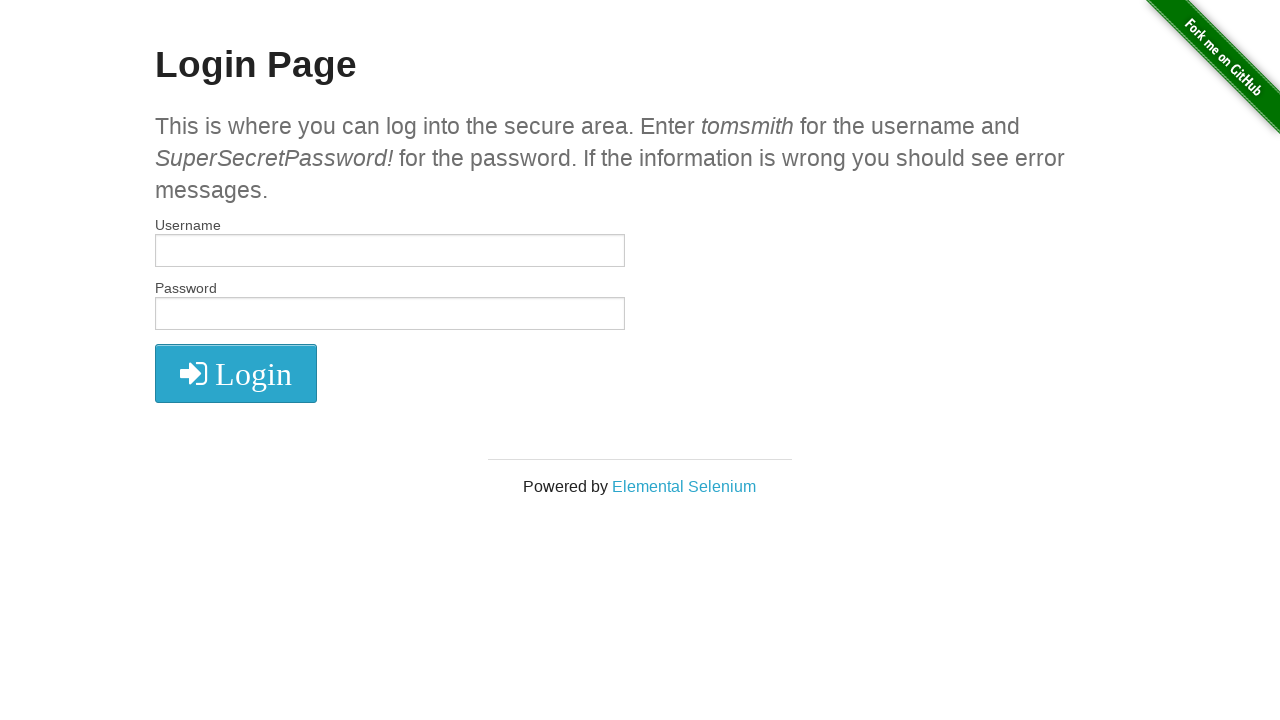

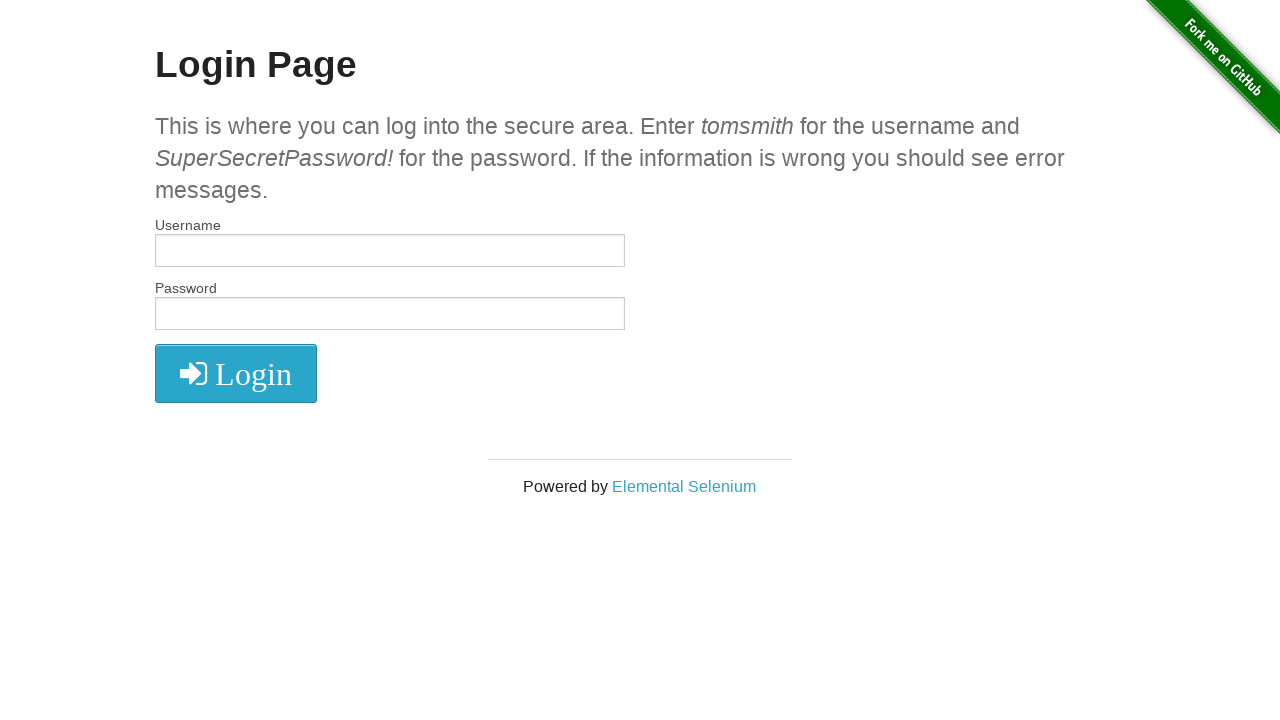